Tests JavaScript alert handling by clicking a button to trigger an alert, accepting it, then reading a value from the page, calculating a result using a mathematical formula, filling in the answer field, and submitting the form.

Starting URL: http://suninjuly.github.io/alert_accept.html

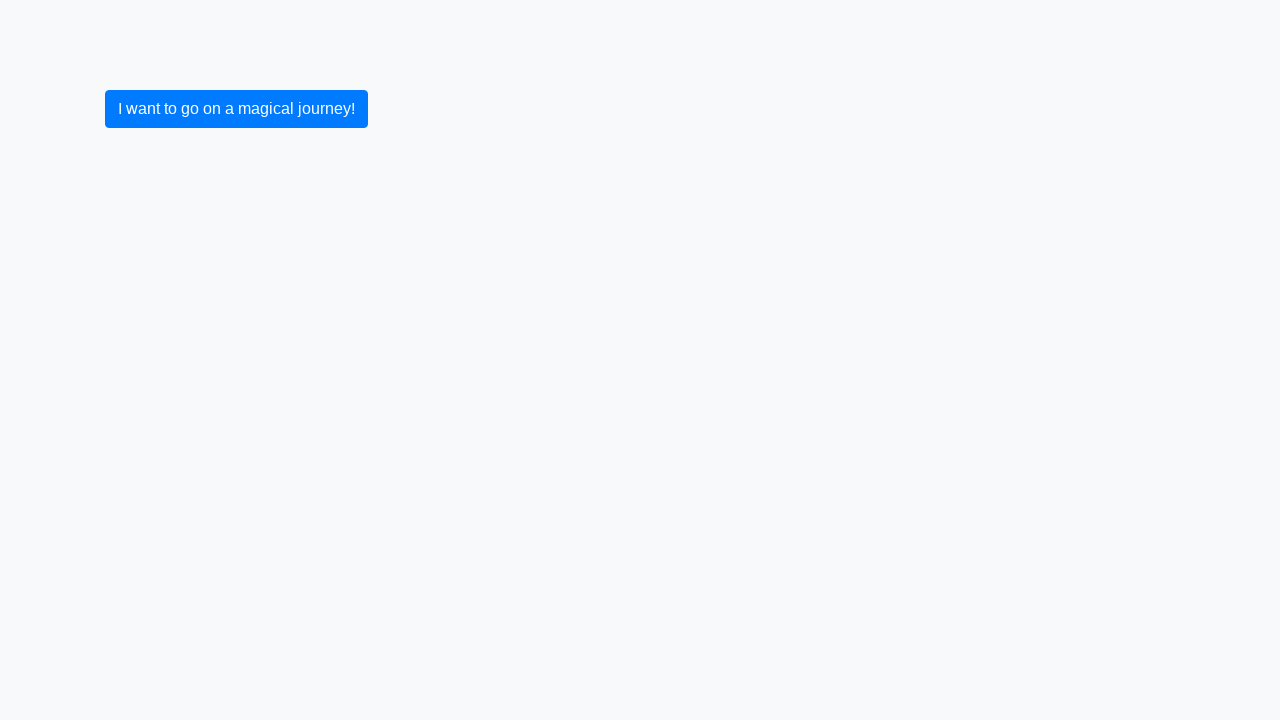

Set up dialog handler to accept JavaScript alert
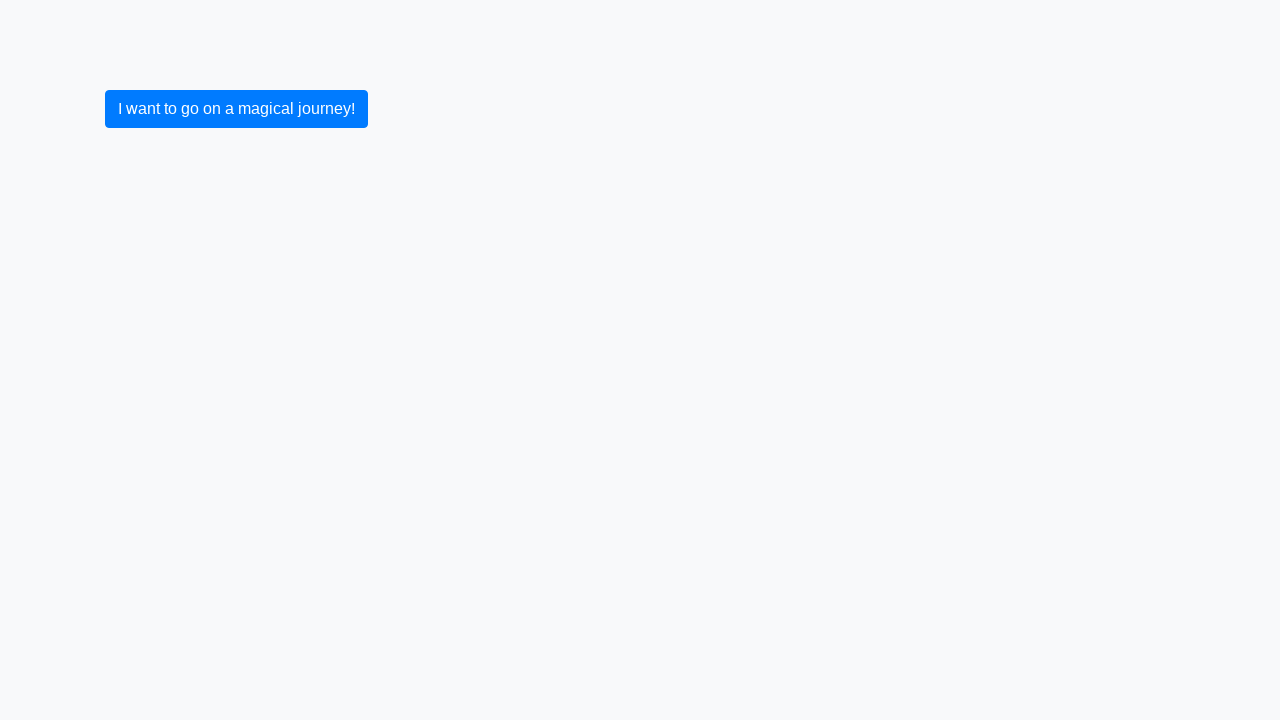

Clicked button to trigger JavaScript alert at (236, 109) on button.btn.btn-primary
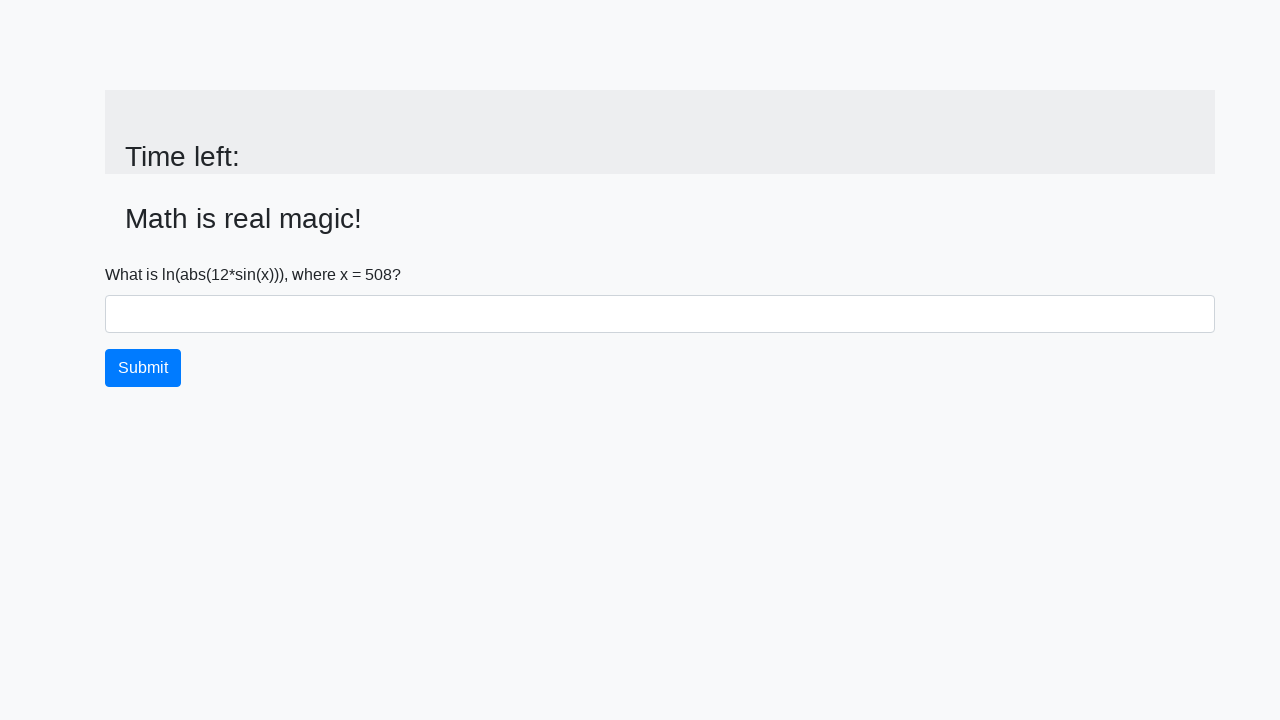

Alert was accepted and page updated with input value element
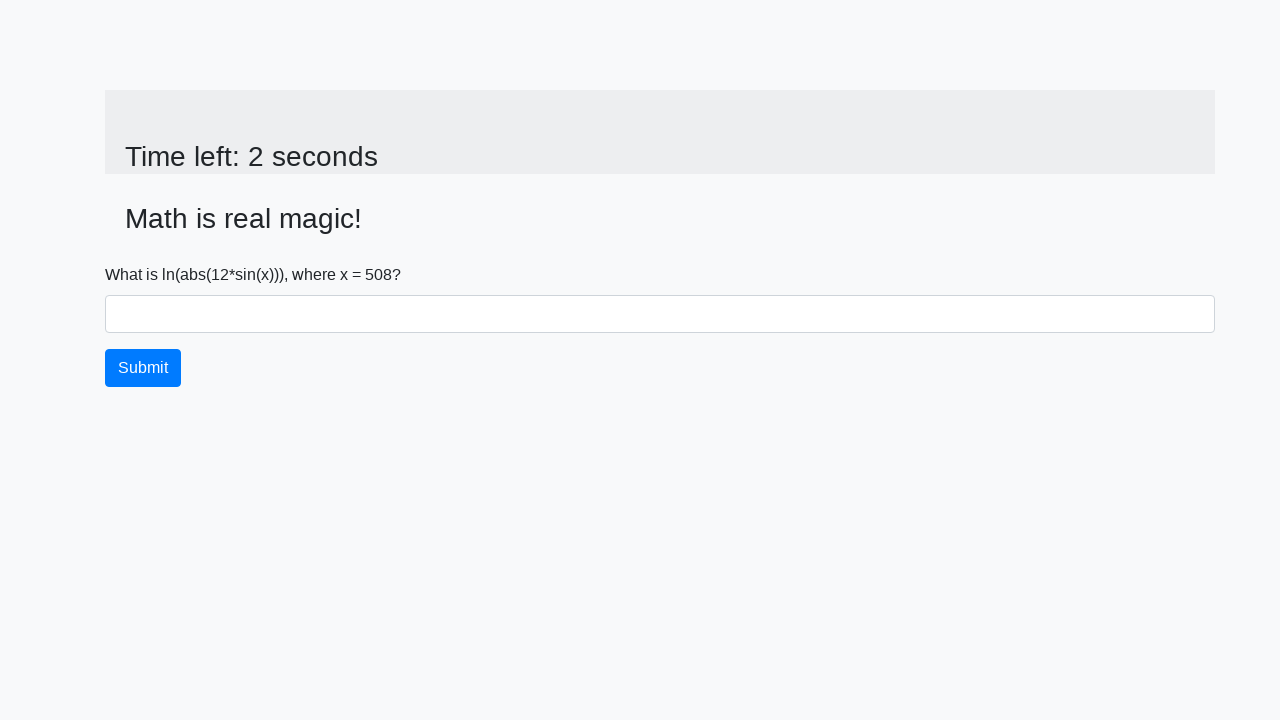

Retrieved x value from page: 508
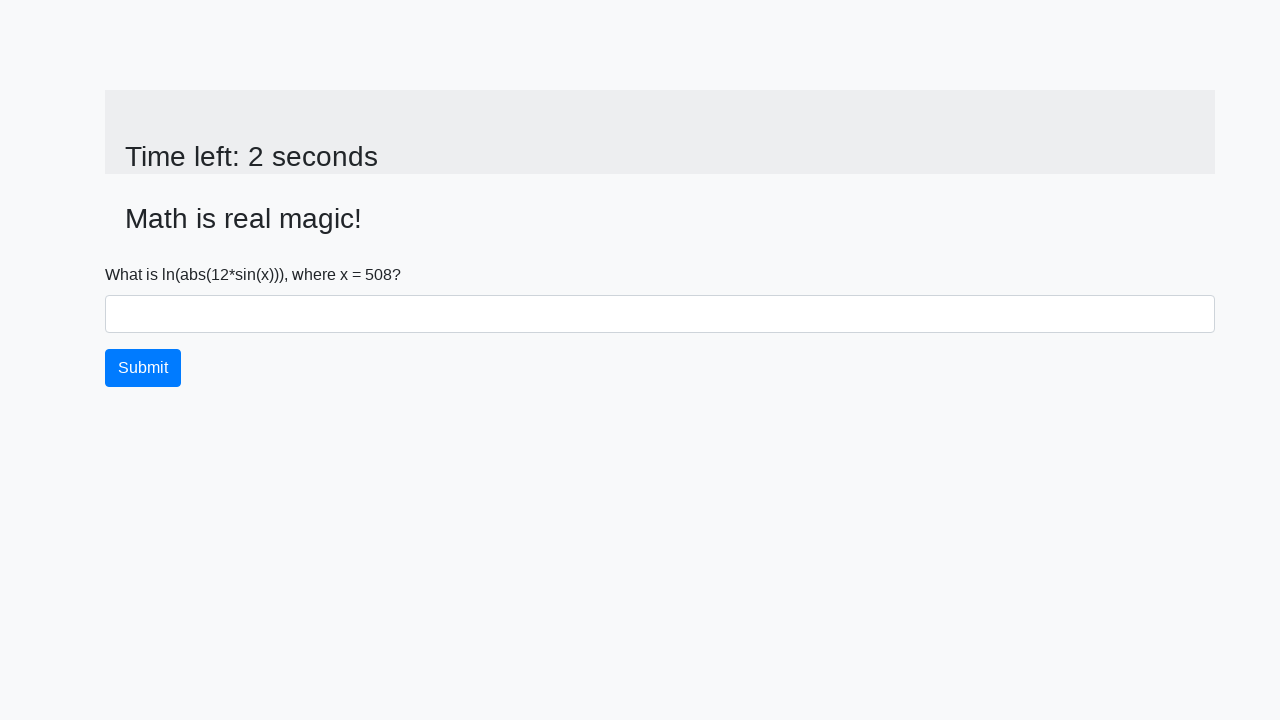

Calculated result using formula: y = log(|12 * sin(508)|) = 2.2697098814264915
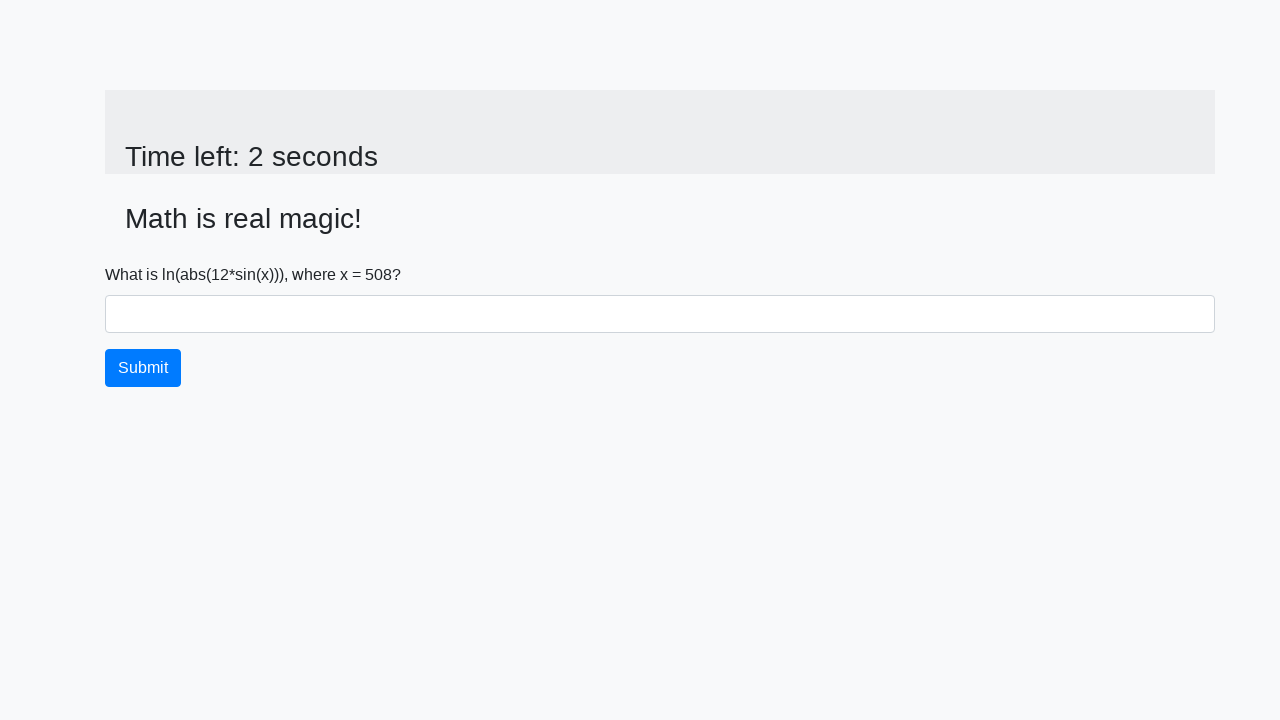

Filled answer field with calculated value: 2.2697098814264915 on #answer
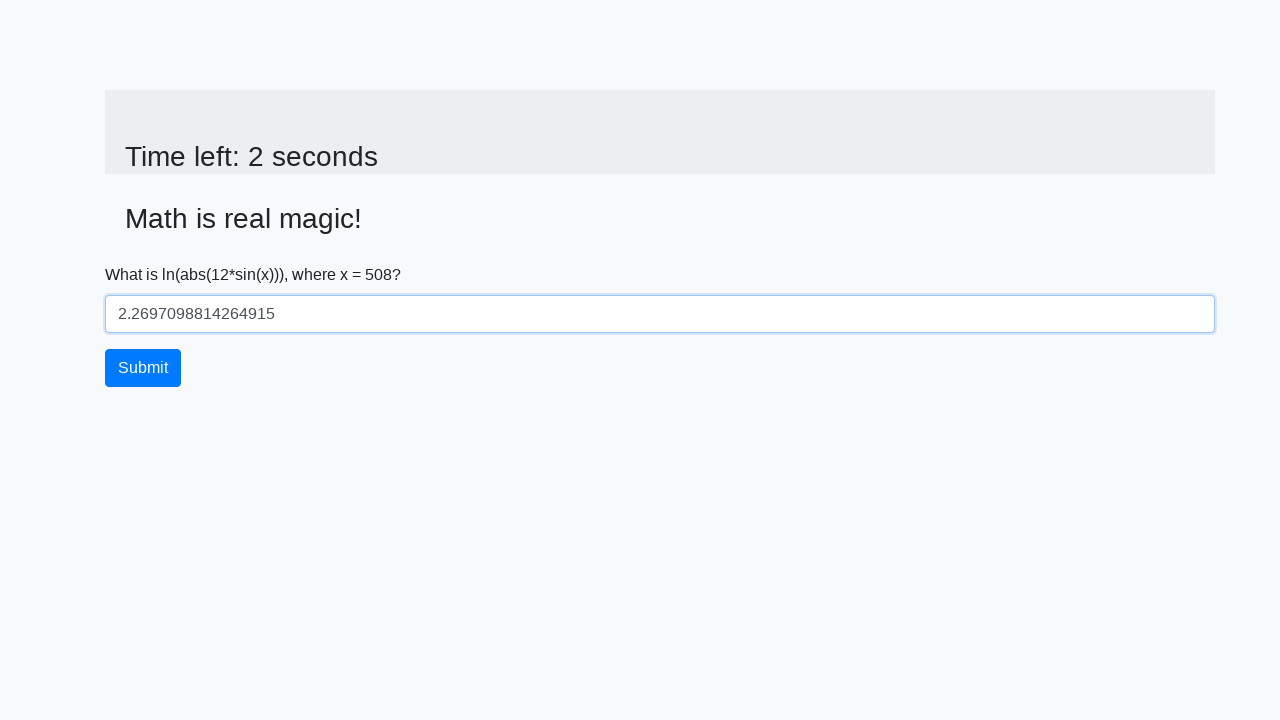

Clicked submit button to submit the form at (143, 368) on button.btn.btn-primary
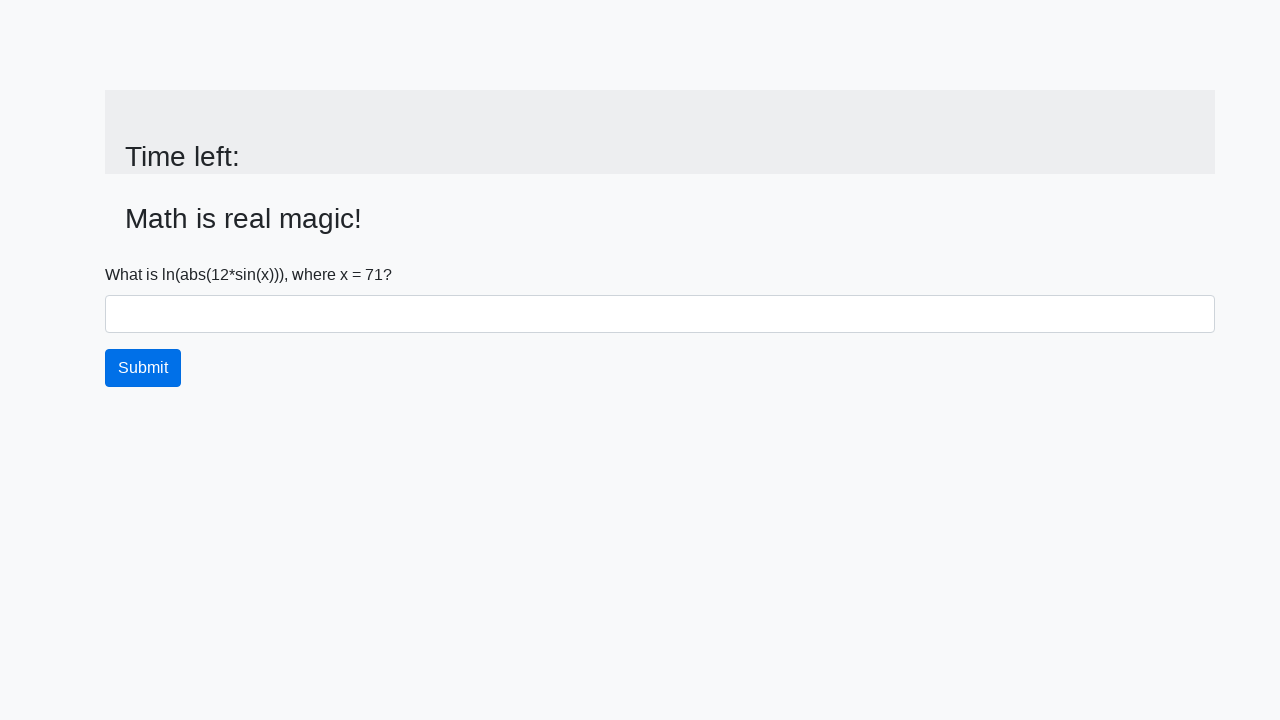

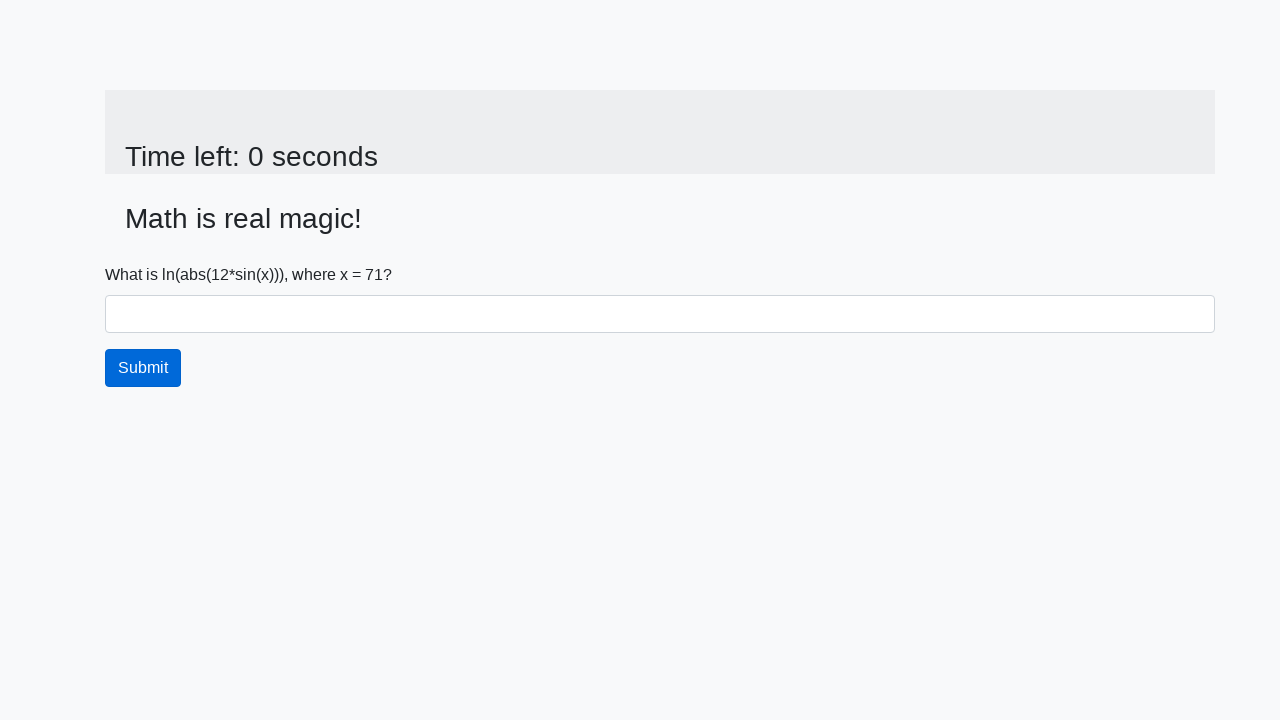